Tests hover functionality on profile figures by hovering over each figure to reveal a "View profile" link, clicking it to navigate to the user profile page, and then navigating back to repeat for all figures.

Starting URL: https://the-internet.herokuapp.com/hovers

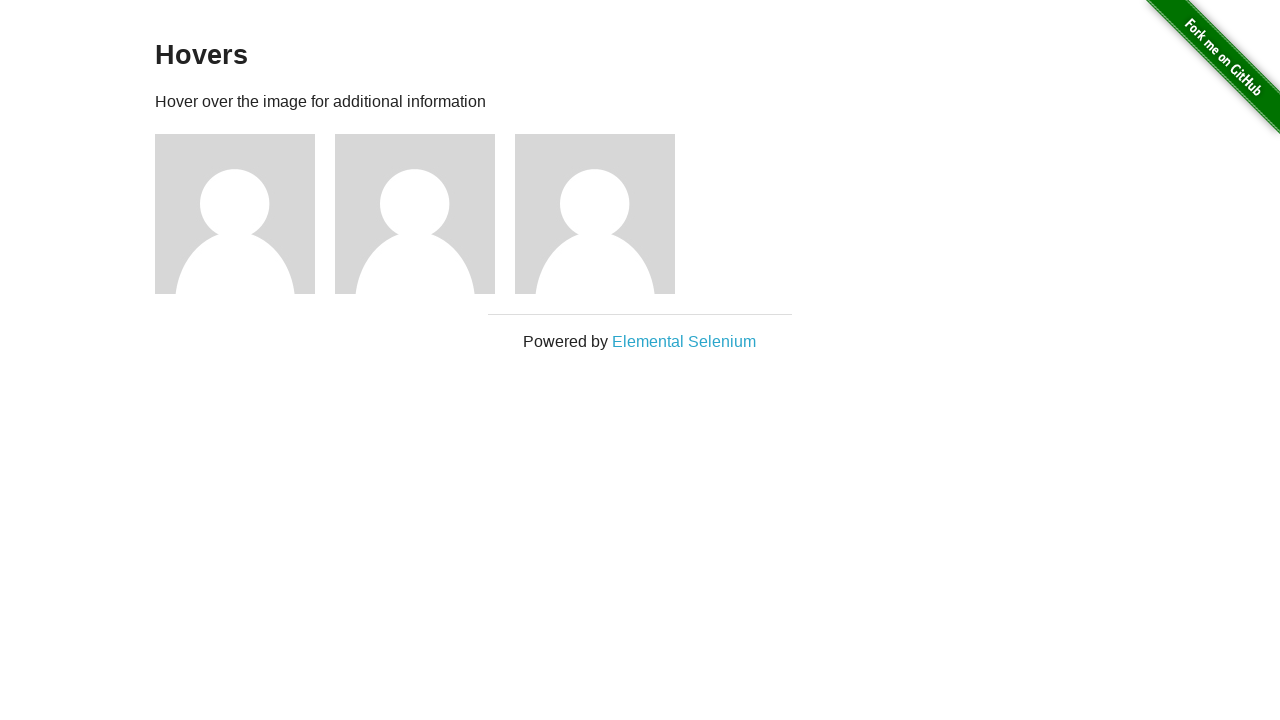

Located all profile figures on the hovers page
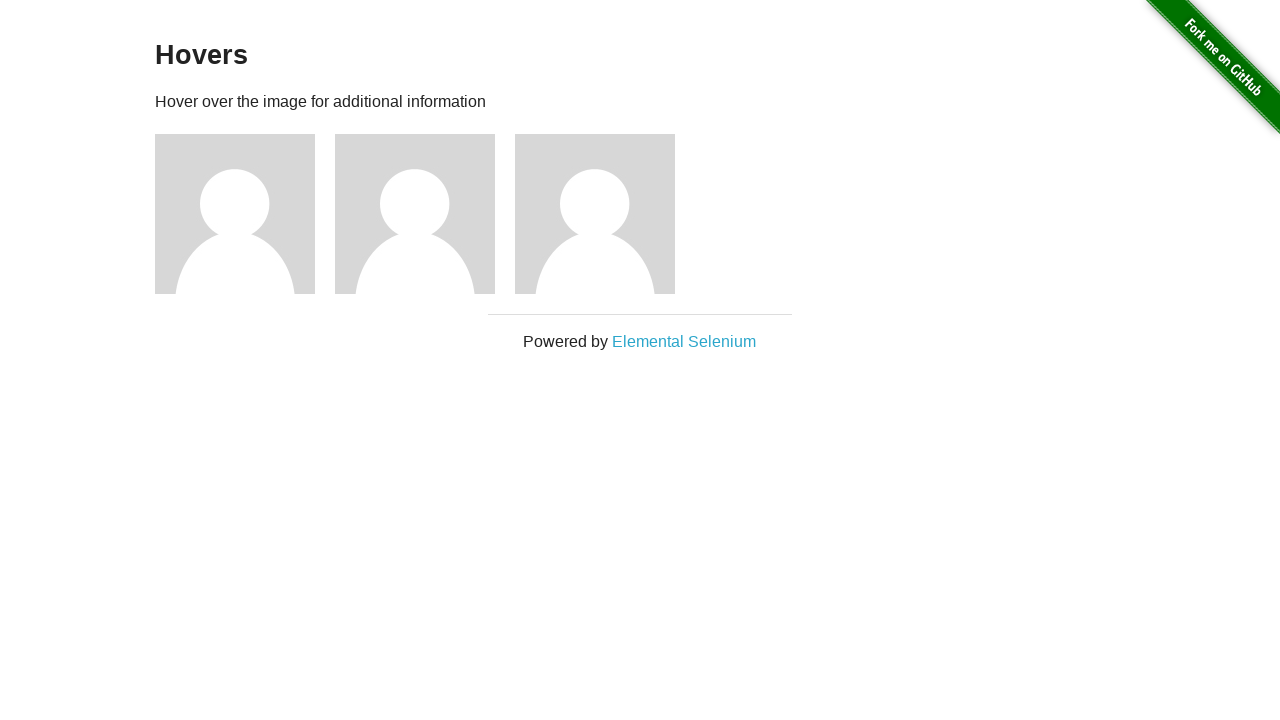

Hovered over profile figure 1 to reveal View profile link at (245, 214) on .figure >> nth=0
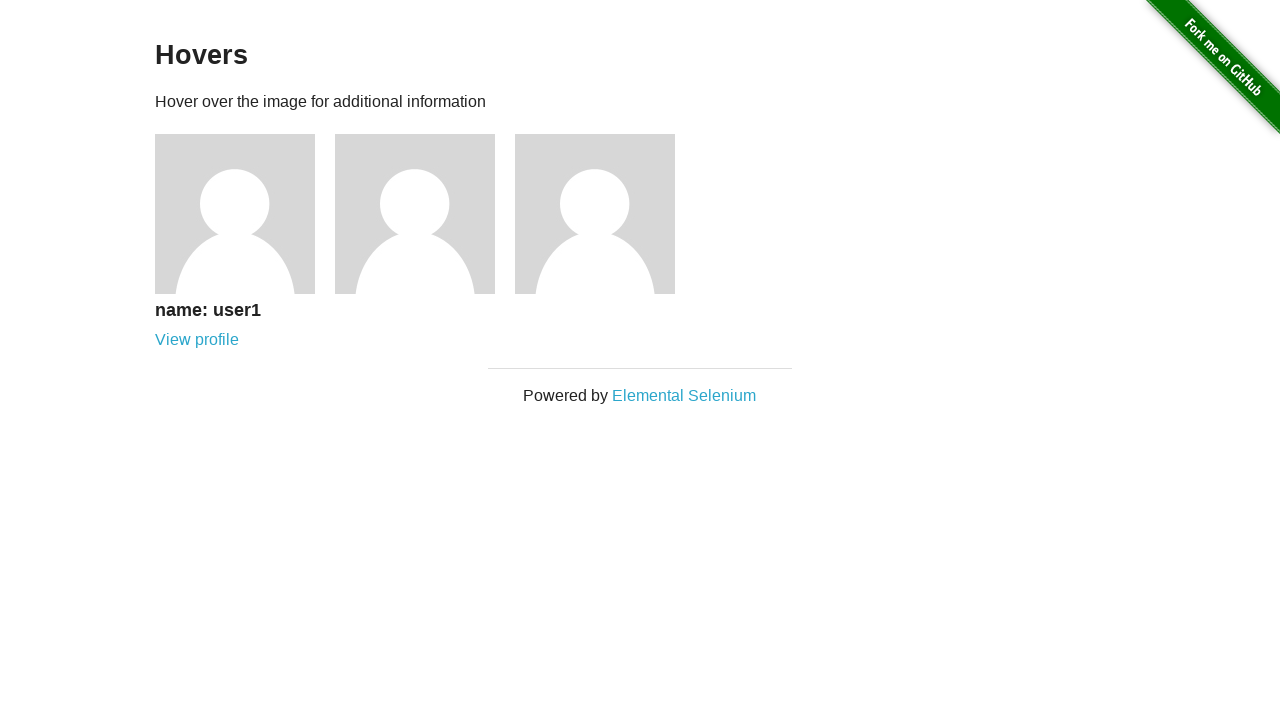

View profile link is now visible for figure 1
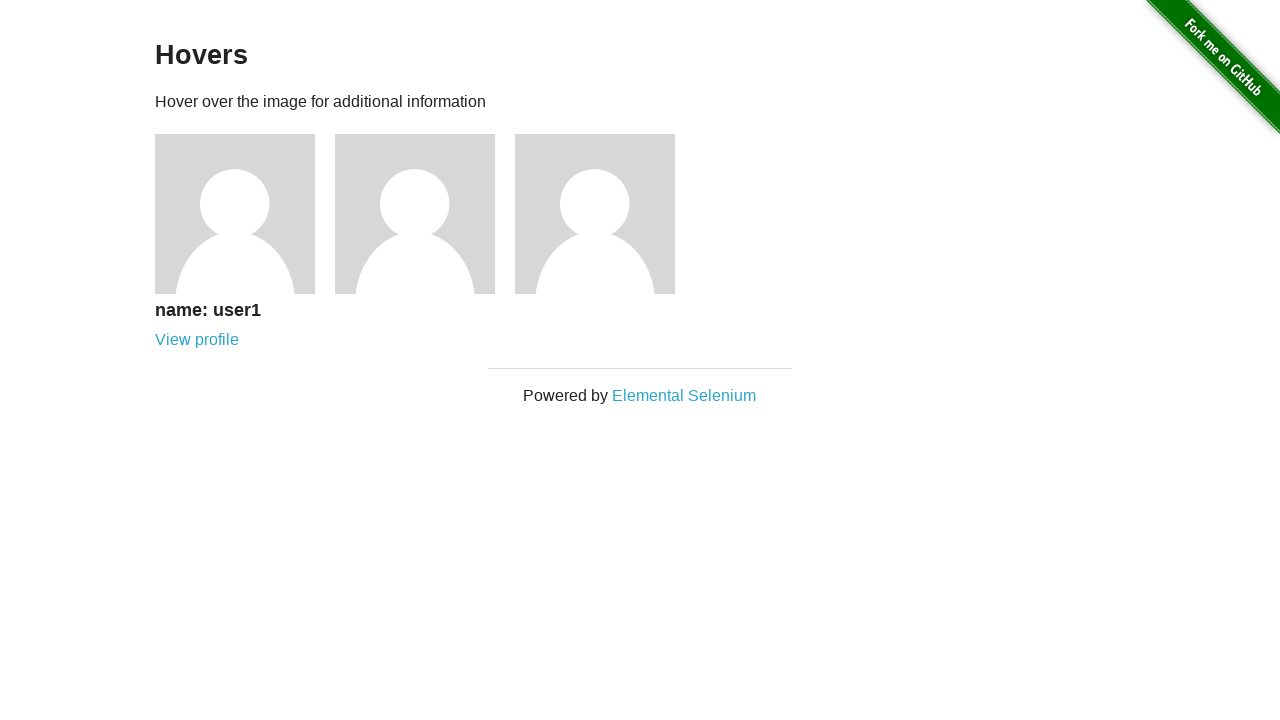

Clicked View profile link for figure 1 at (197, 340) on .figure >> nth=0 >> text=View profile
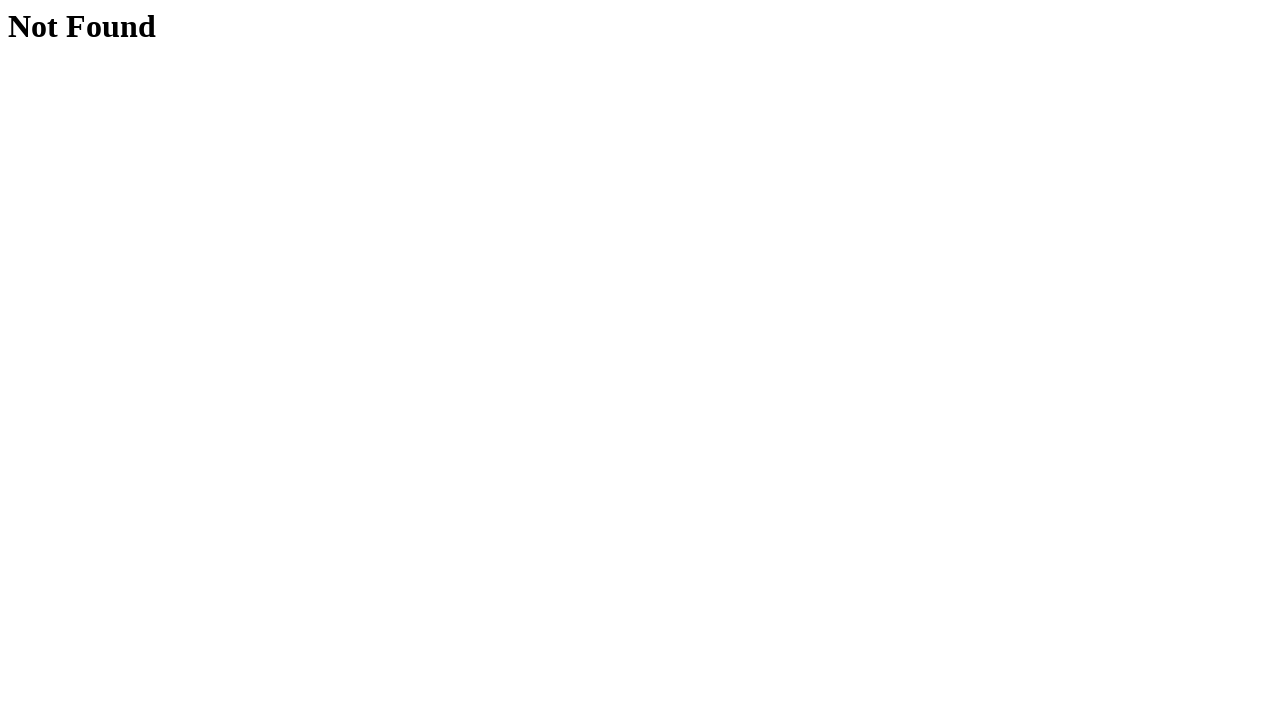

Navigated to user profile page for user 1
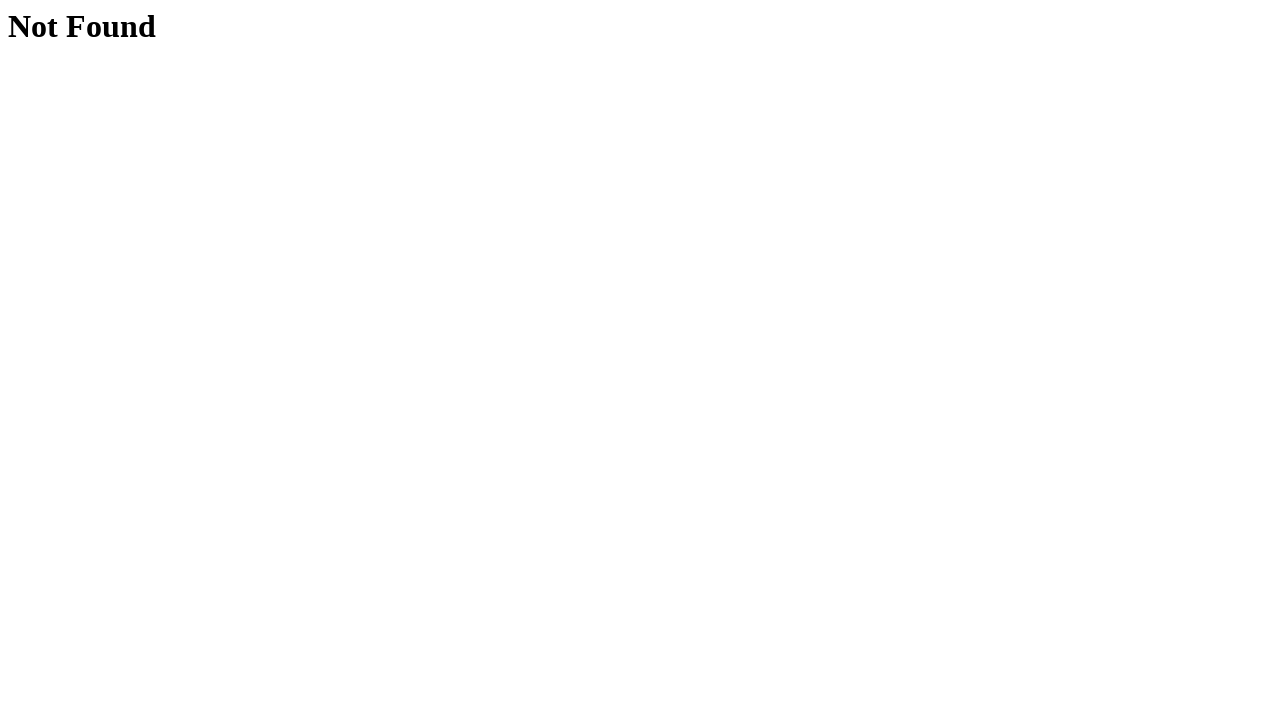

Navigated back to hovers page from user 1 profile
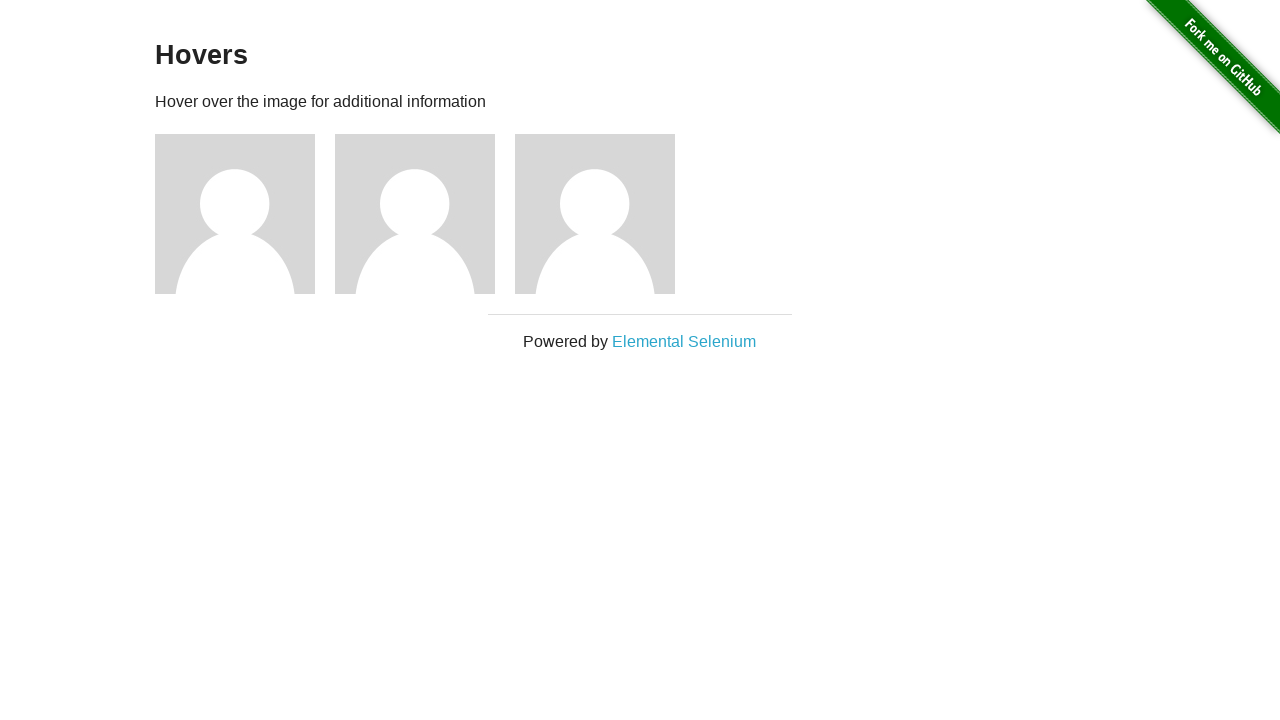

Hovers page reloaded and figures are visible
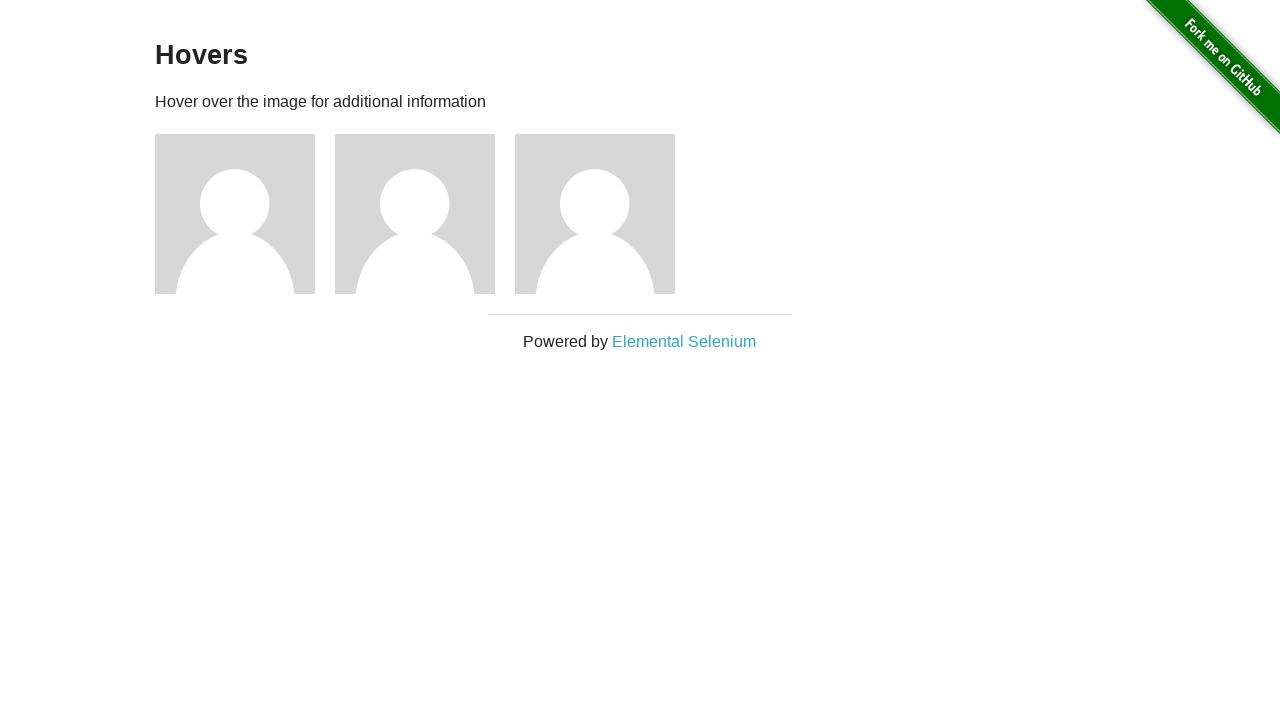

Hovered over profile figure 2 to reveal View profile link at (425, 214) on .figure >> nth=1
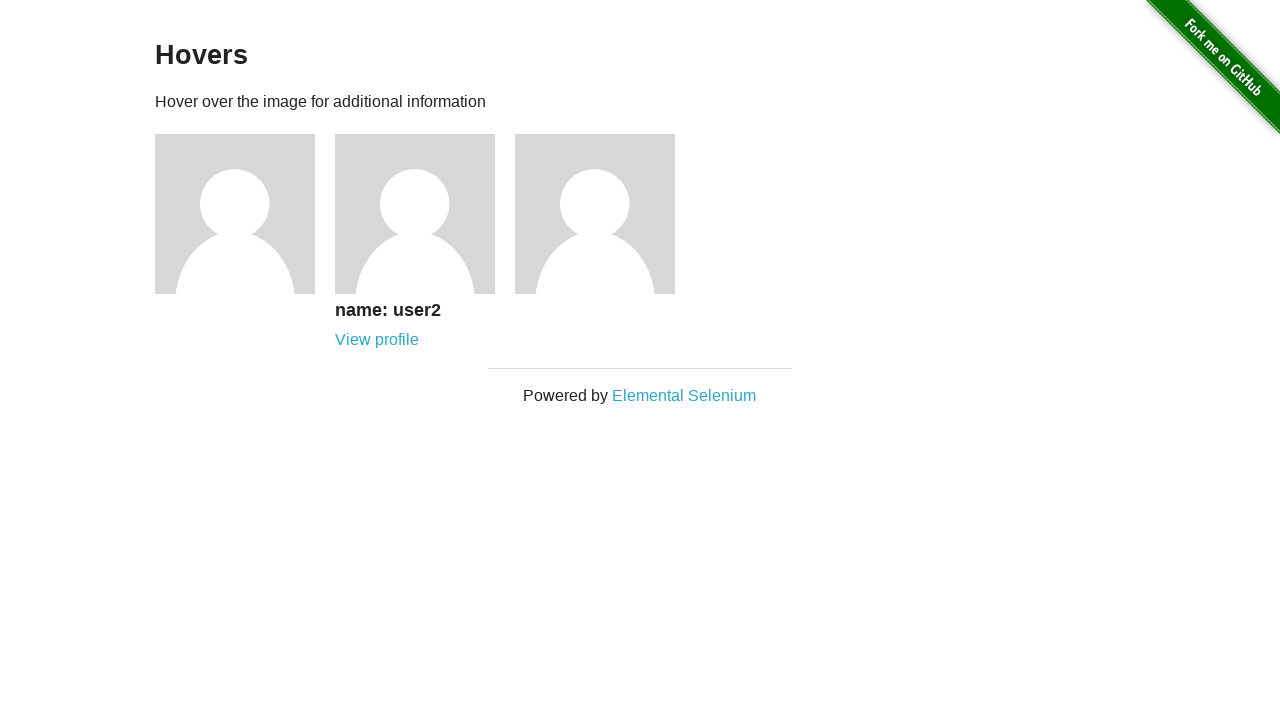

View profile link is now visible for figure 2
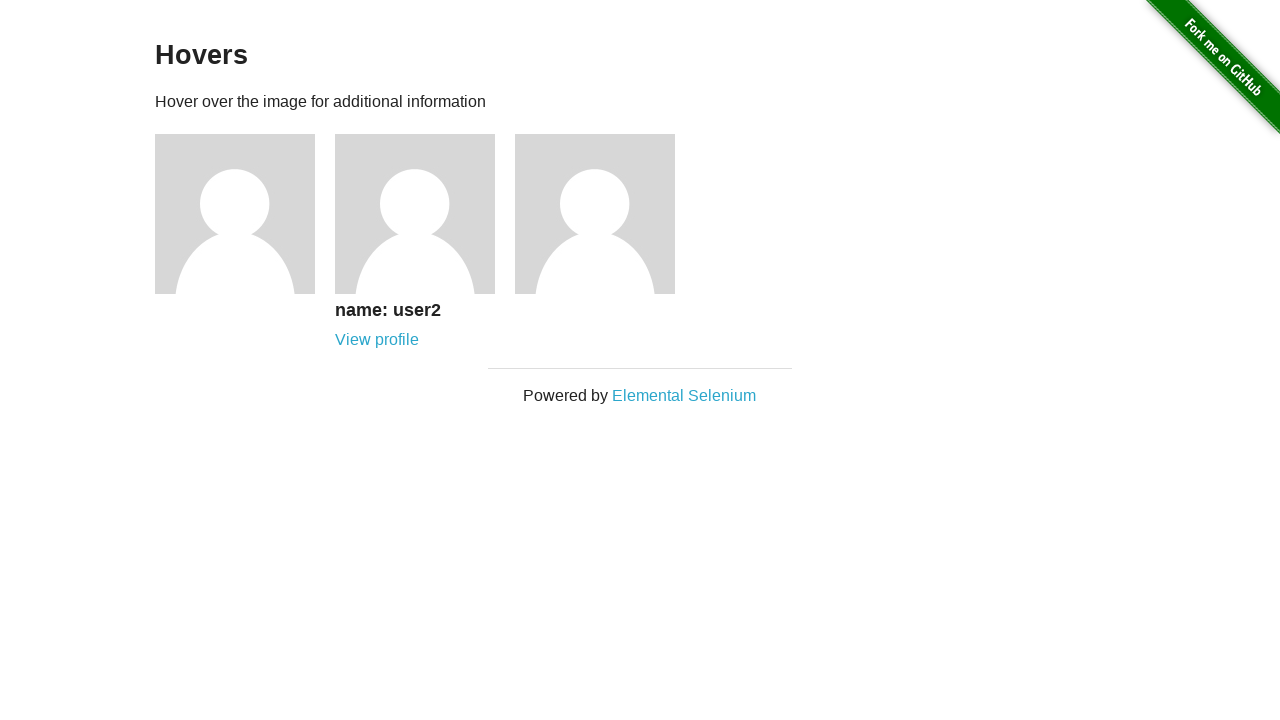

Clicked View profile link for figure 2 at (377, 340) on .figure >> nth=1 >> text=View profile
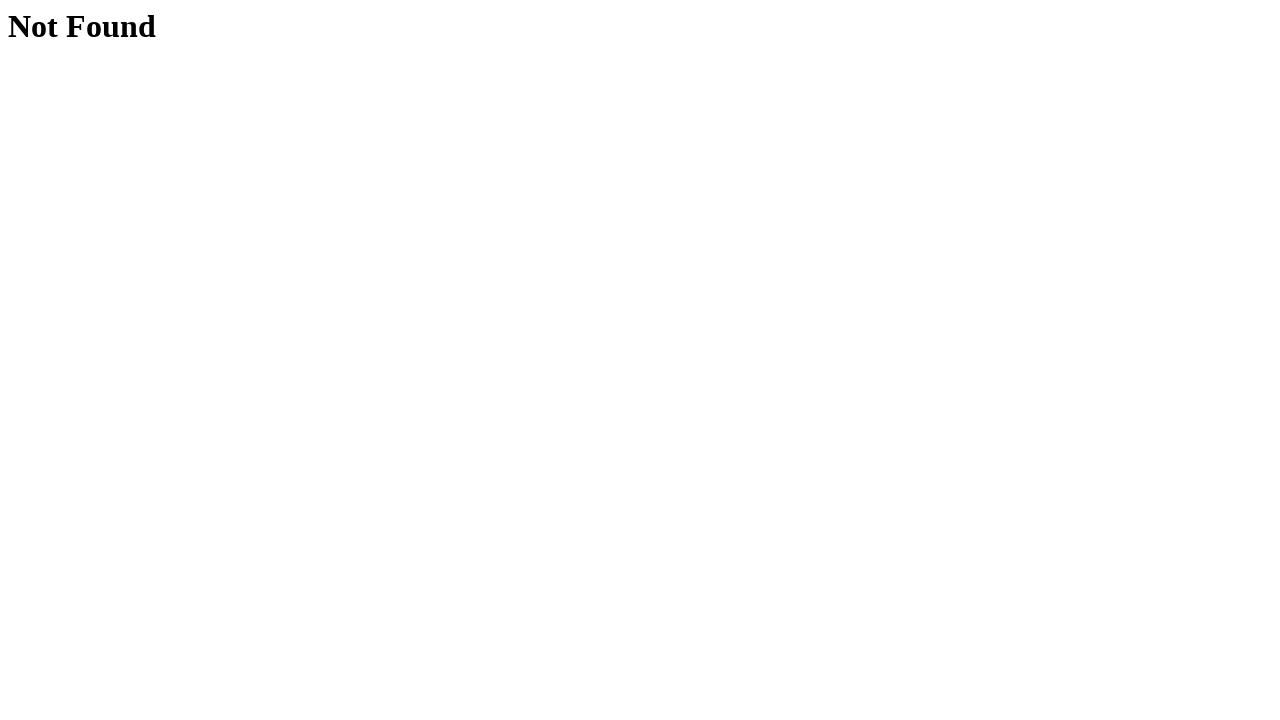

Navigated to user profile page for user 2
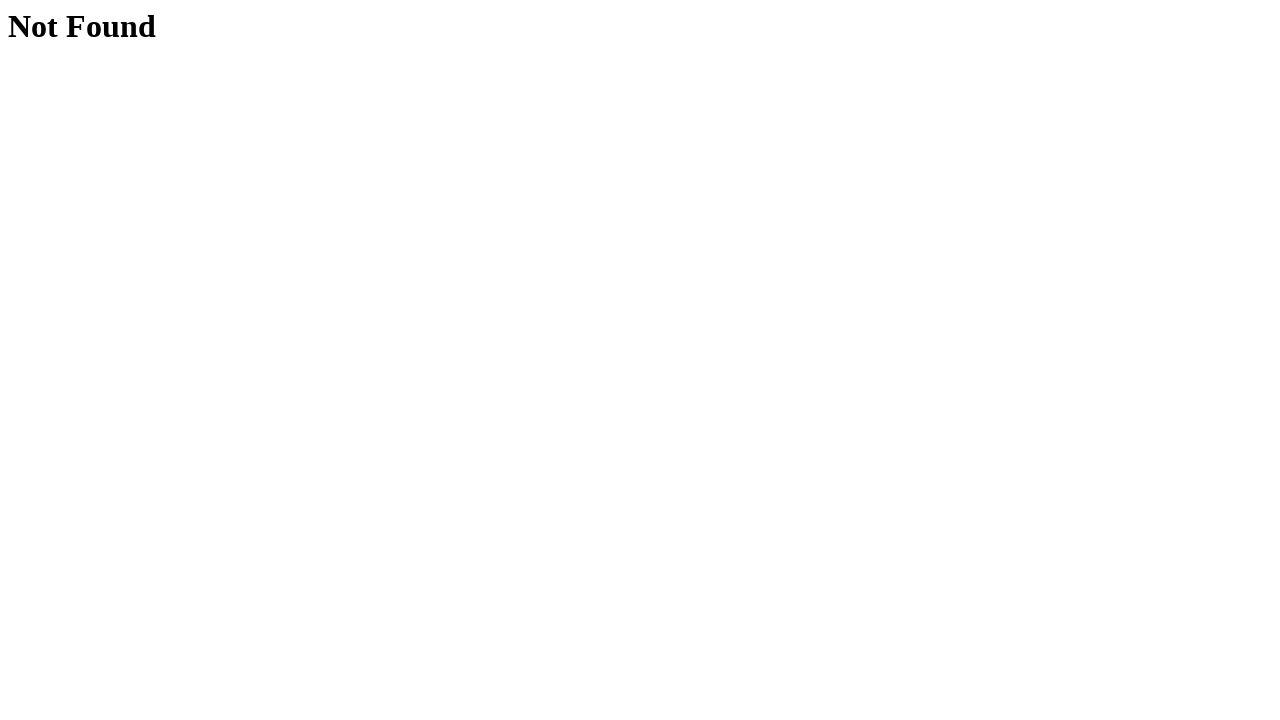

Navigated back to hovers page from user 2 profile
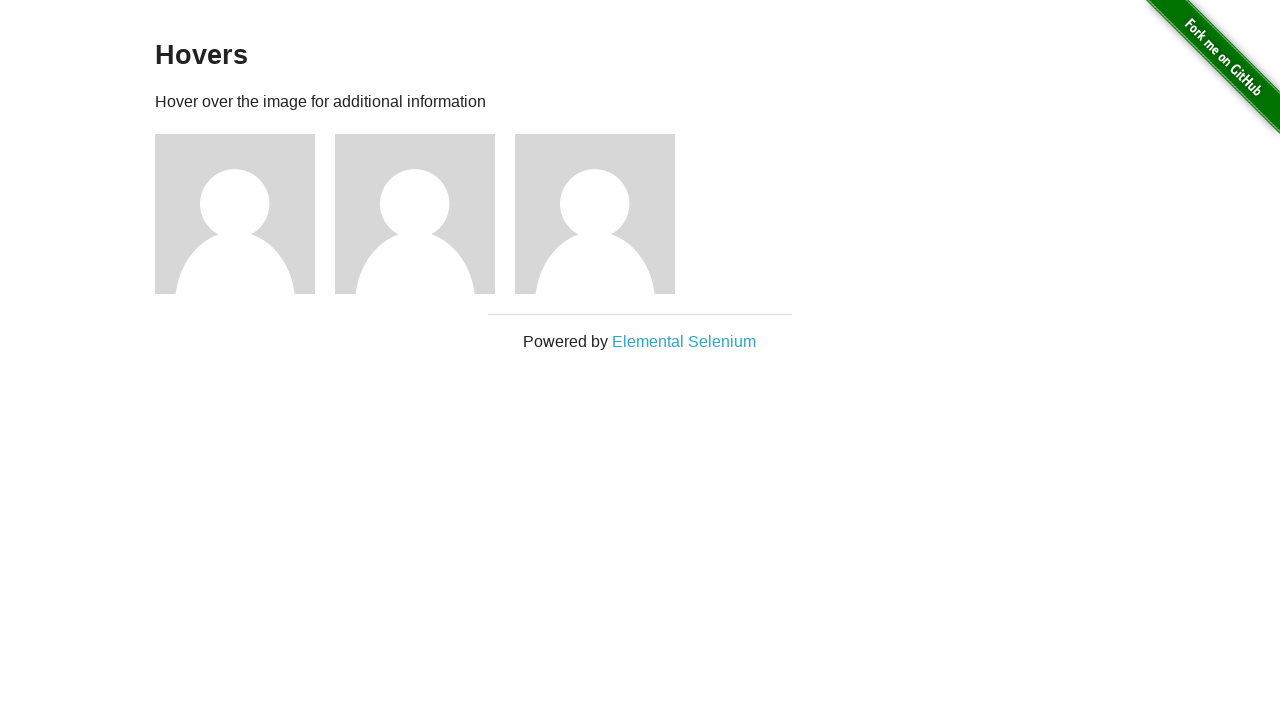

Hovers page reloaded and figures are visible
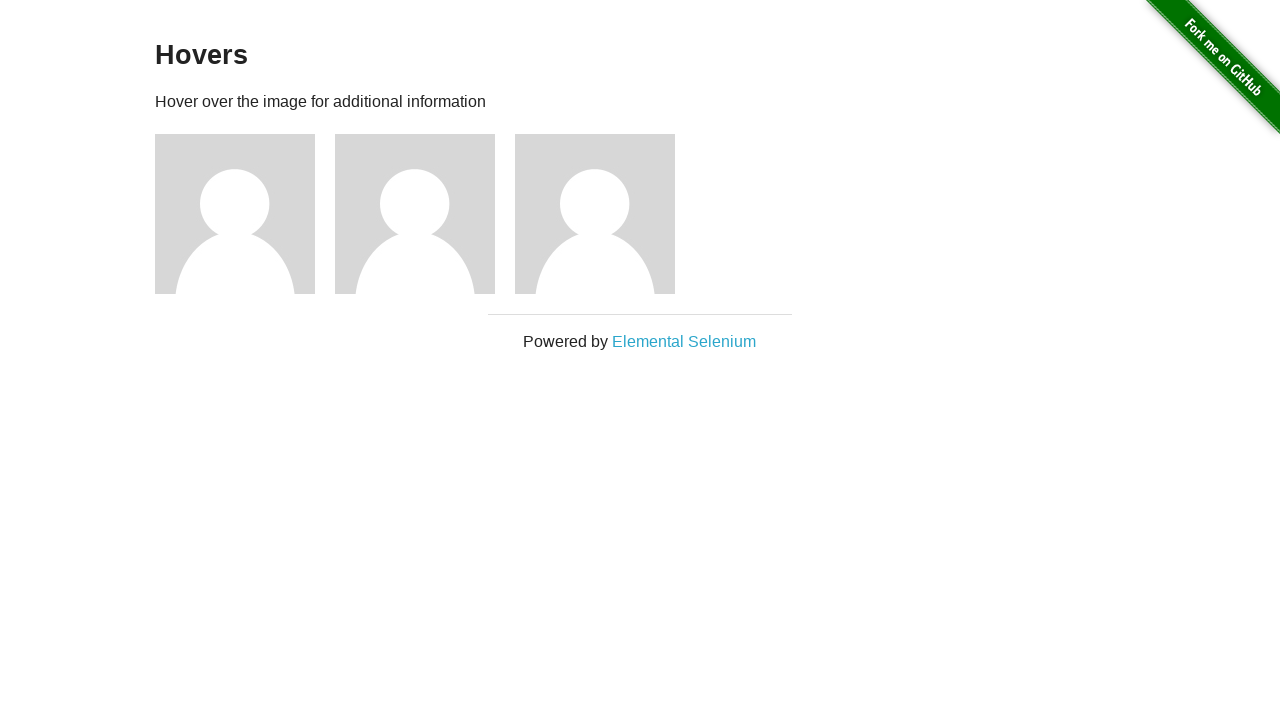

Hovered over profile figure 3 to reveal View profile link at (605, 214) on .figure >> nth=2
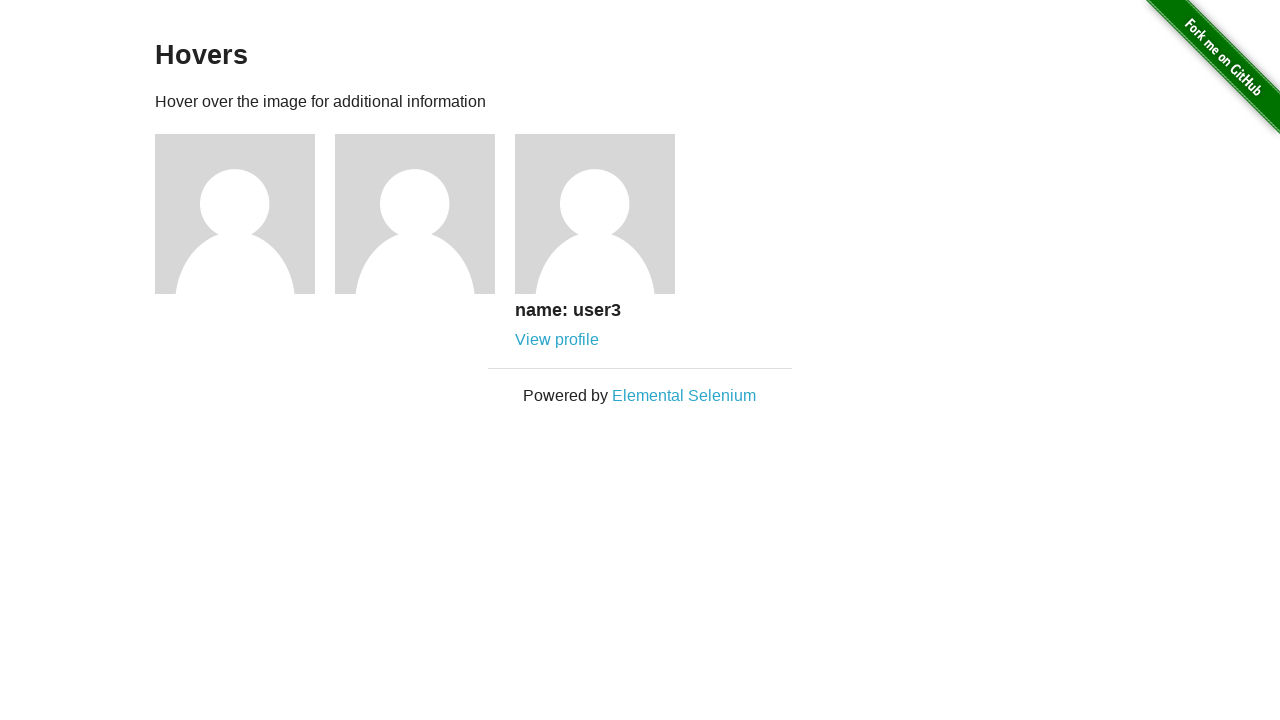

View profile link is now visible for figure 3
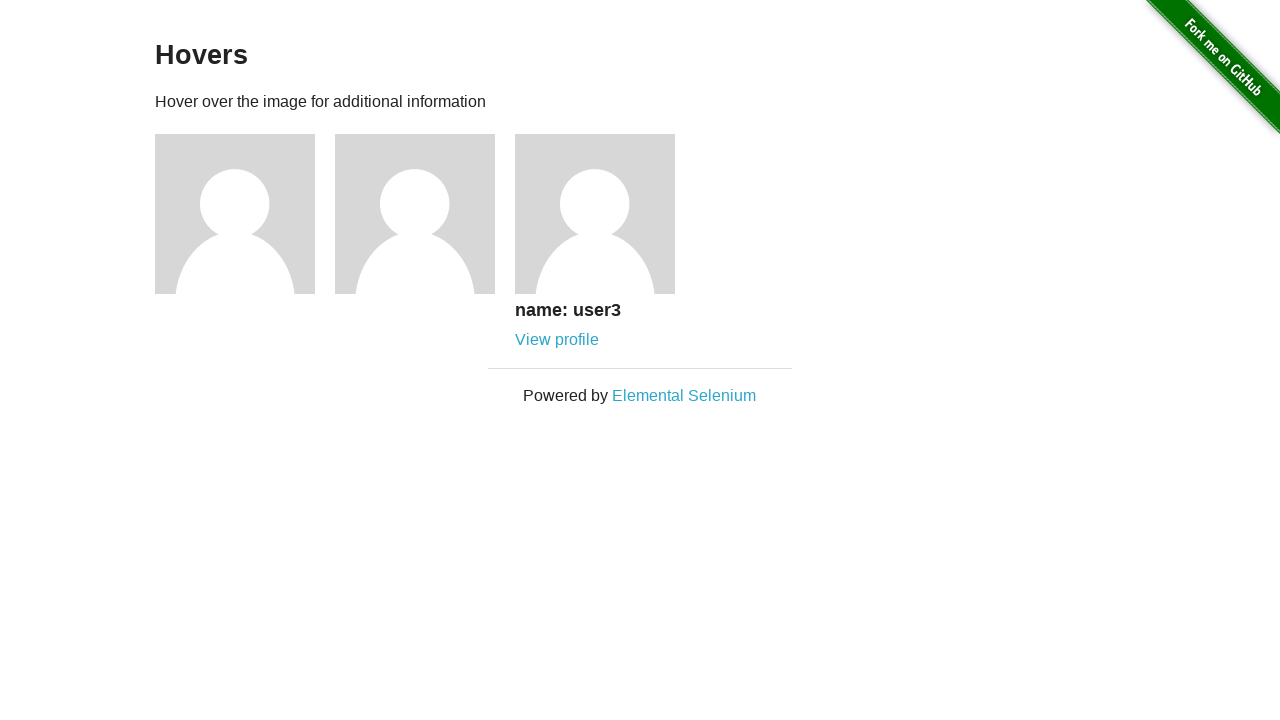

Clicked View profile link for figure 3 at (557, 340) on .figure >> nth=2 >> text=View profile
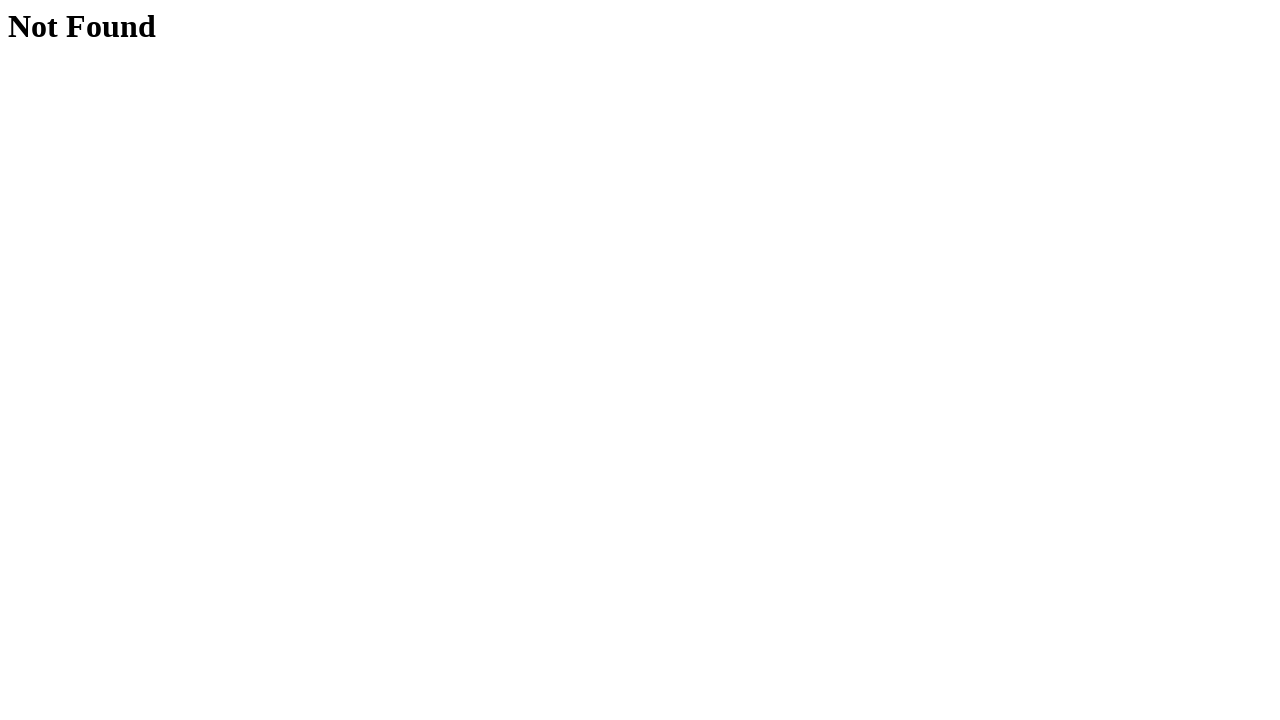

Navigated to user profile page for user 3
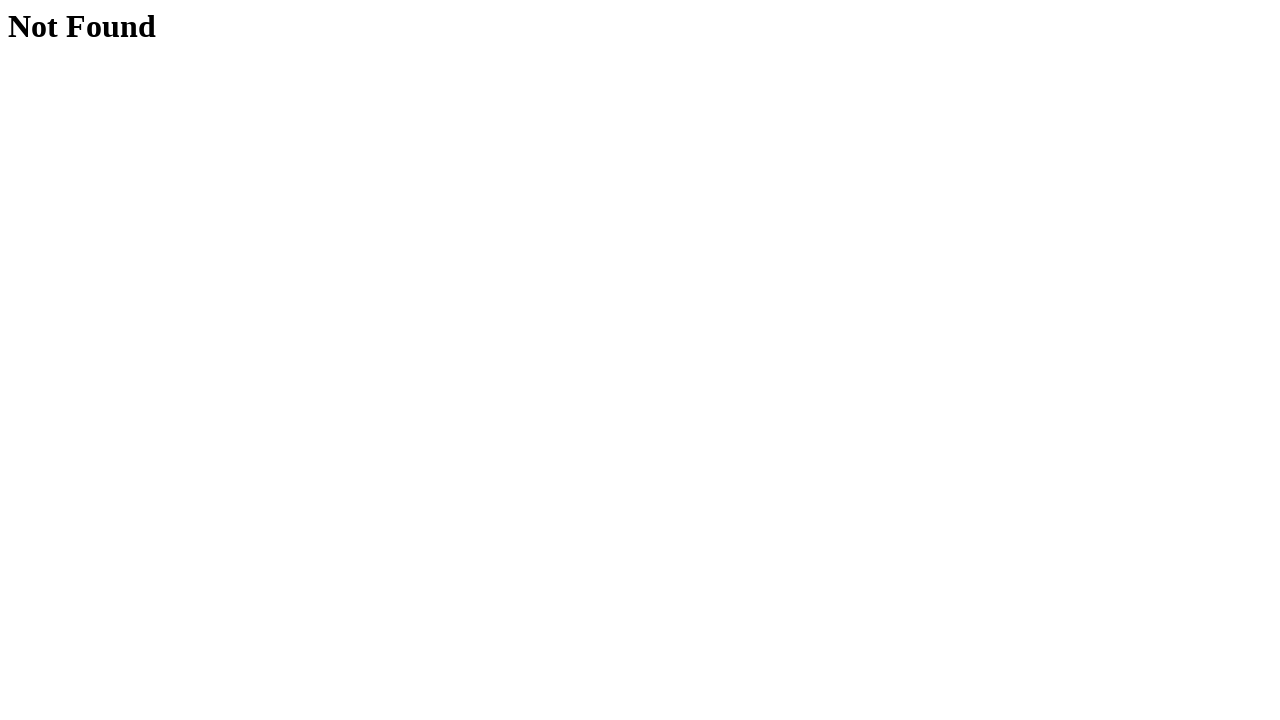

Navigated back to hovers page from user 3 profile
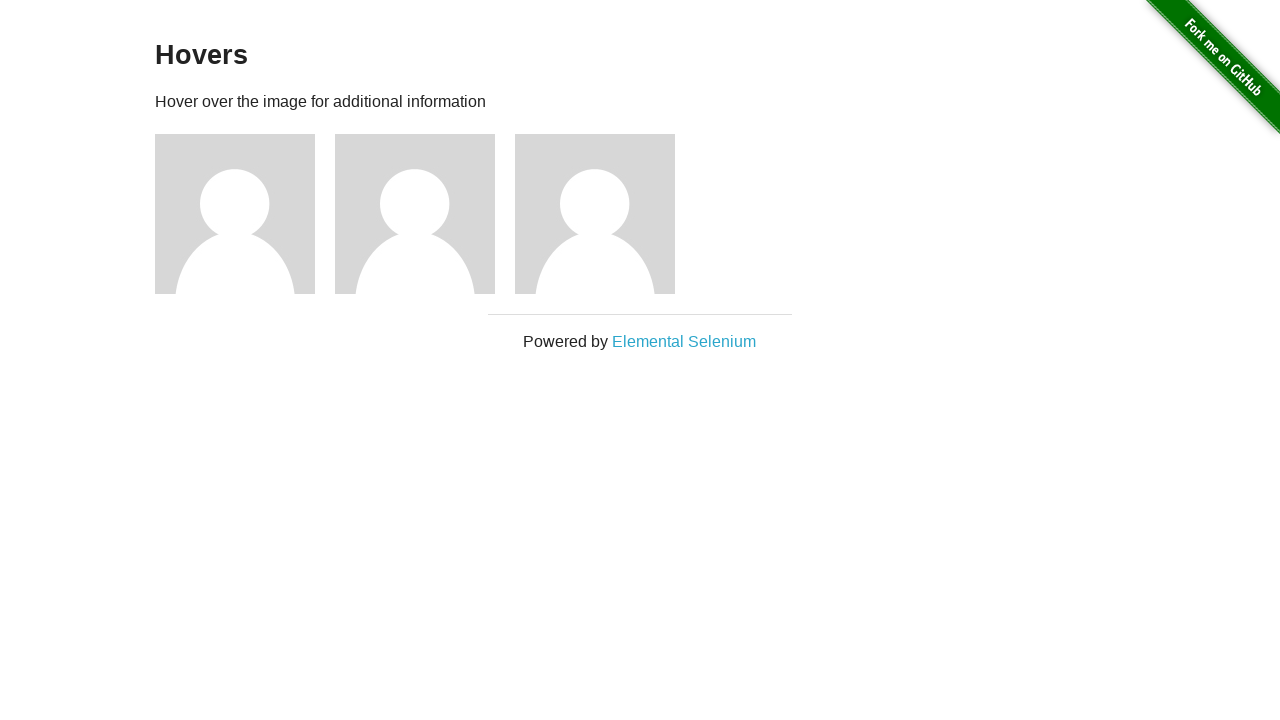

Hovers page reloaded and figures are visible
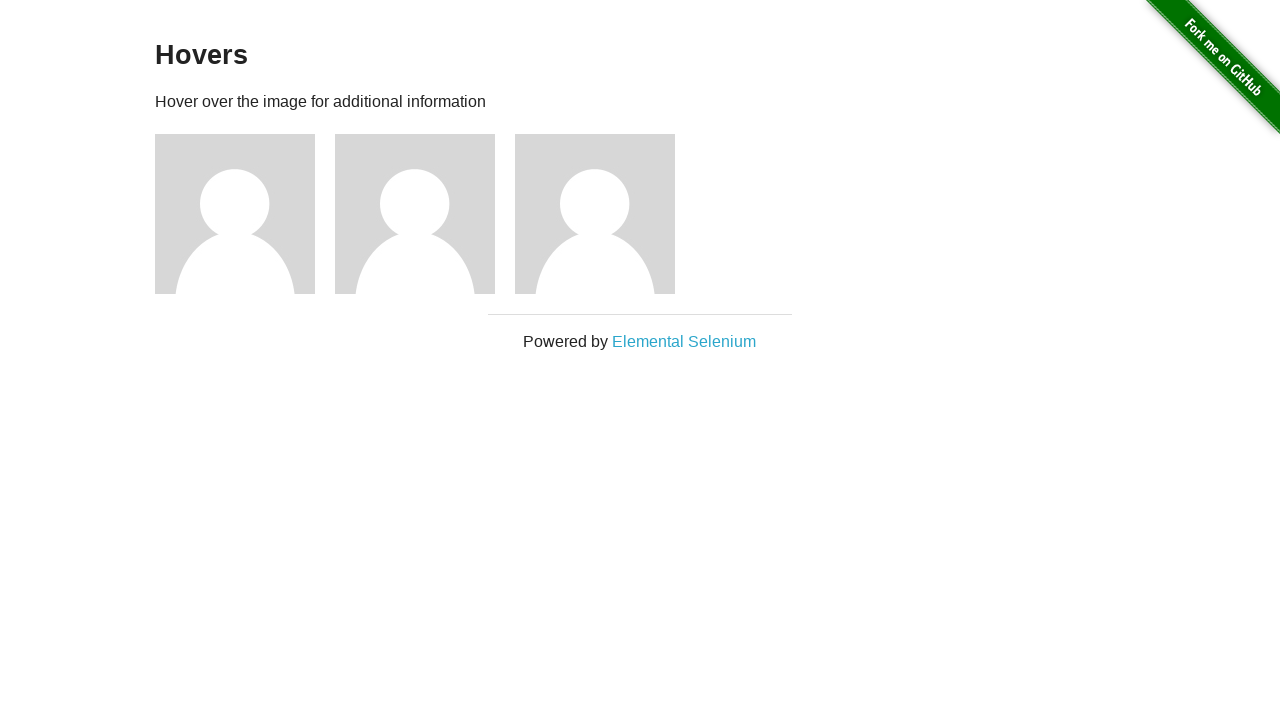

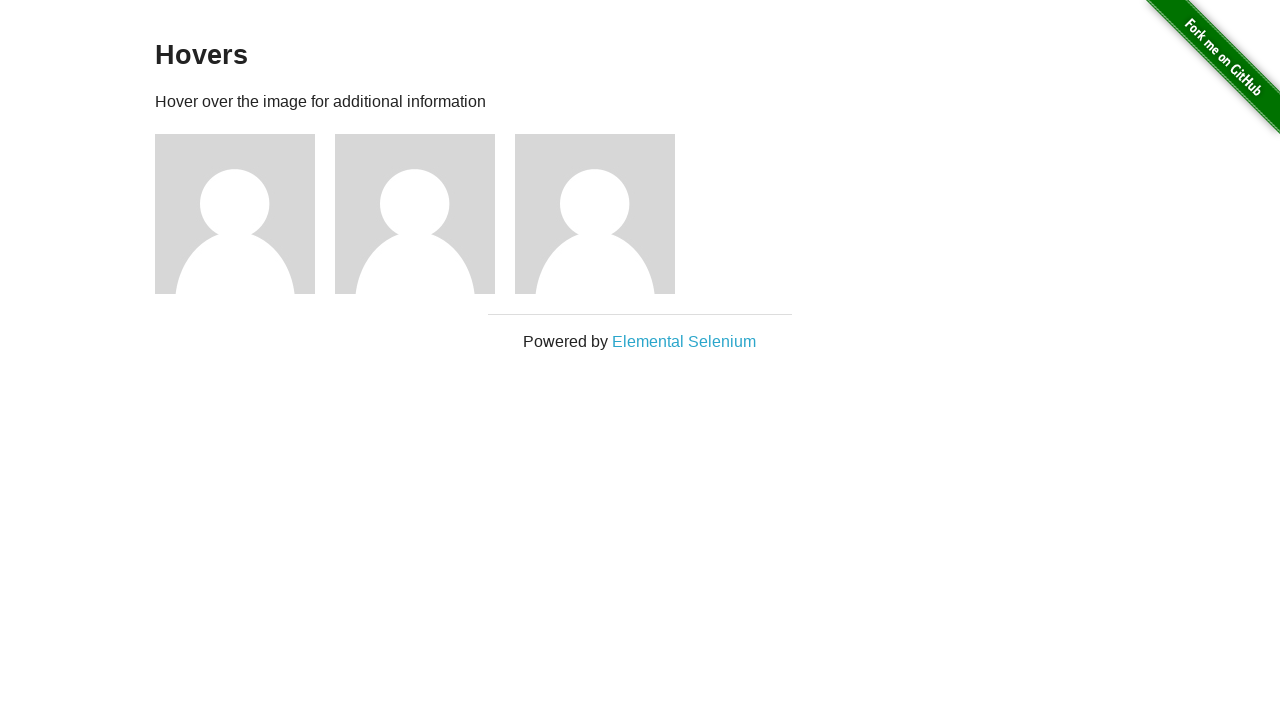